Tests that edits are canceled when pressing Escape key

Starting URL: https://demo.playwright.dev/todomvc

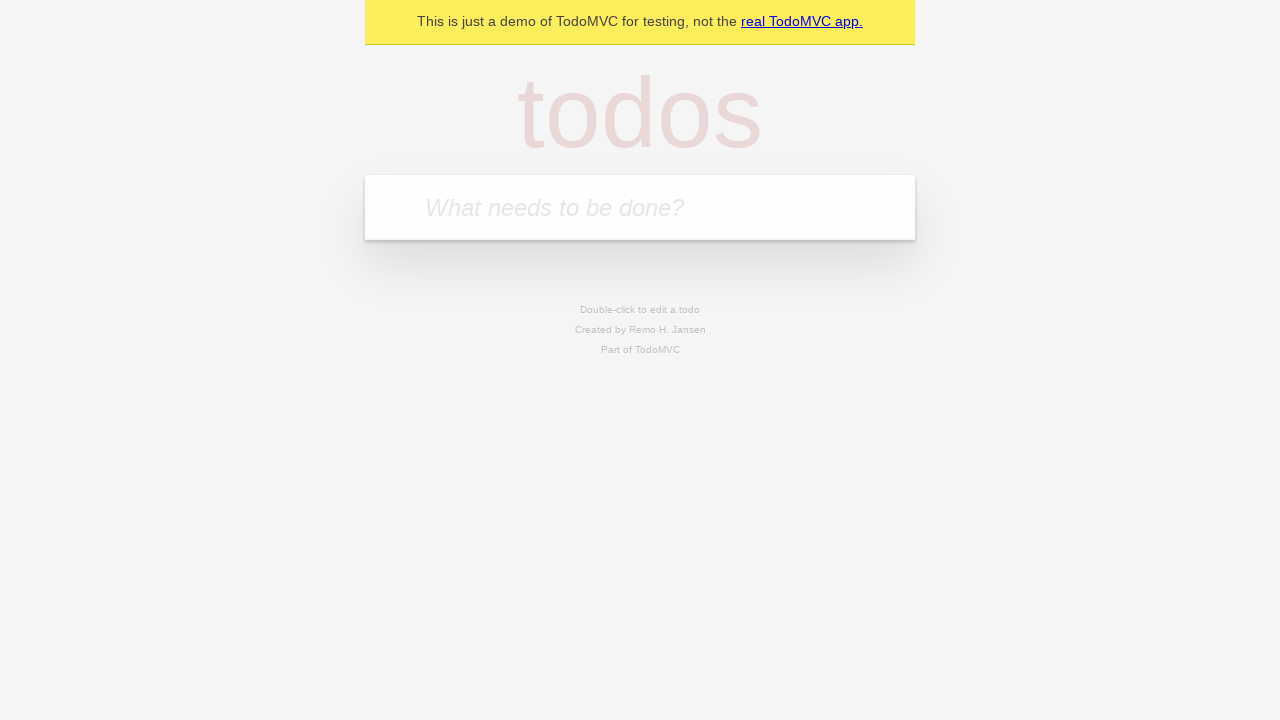

Filled new todo input with 'buy some cheese' on .new-todo
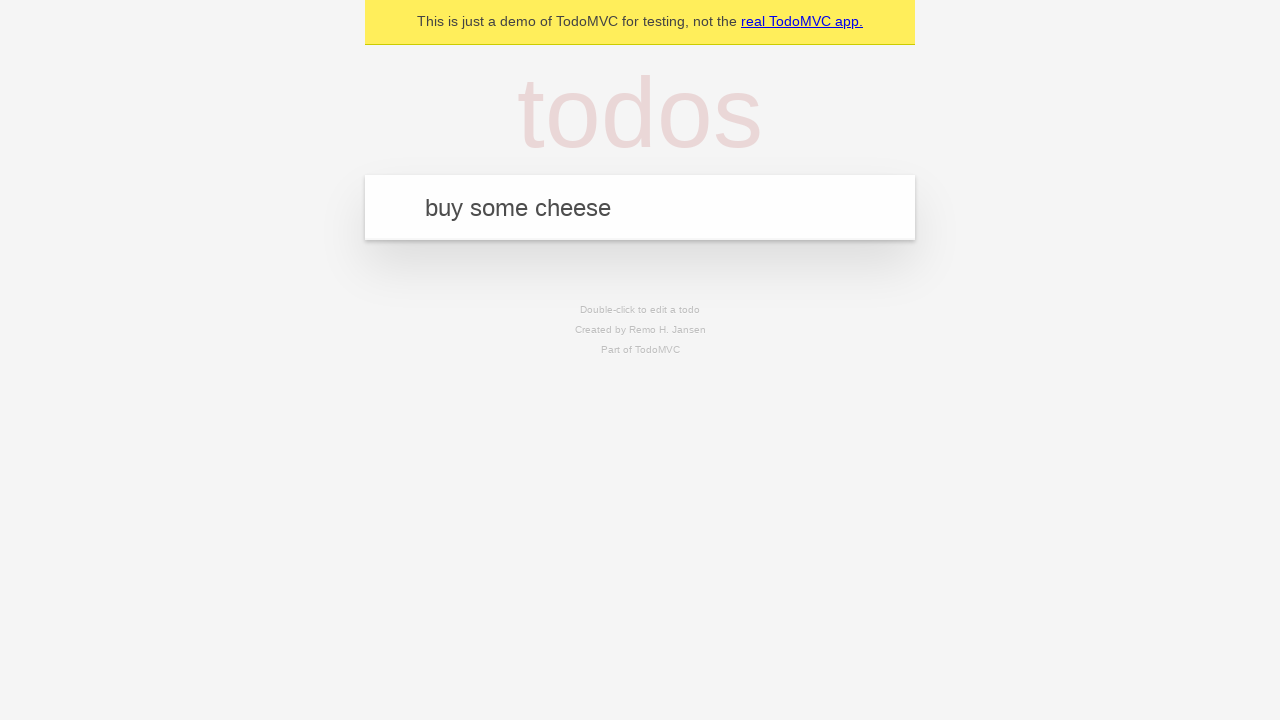

Pressed Enter to create first todo on .new-todo
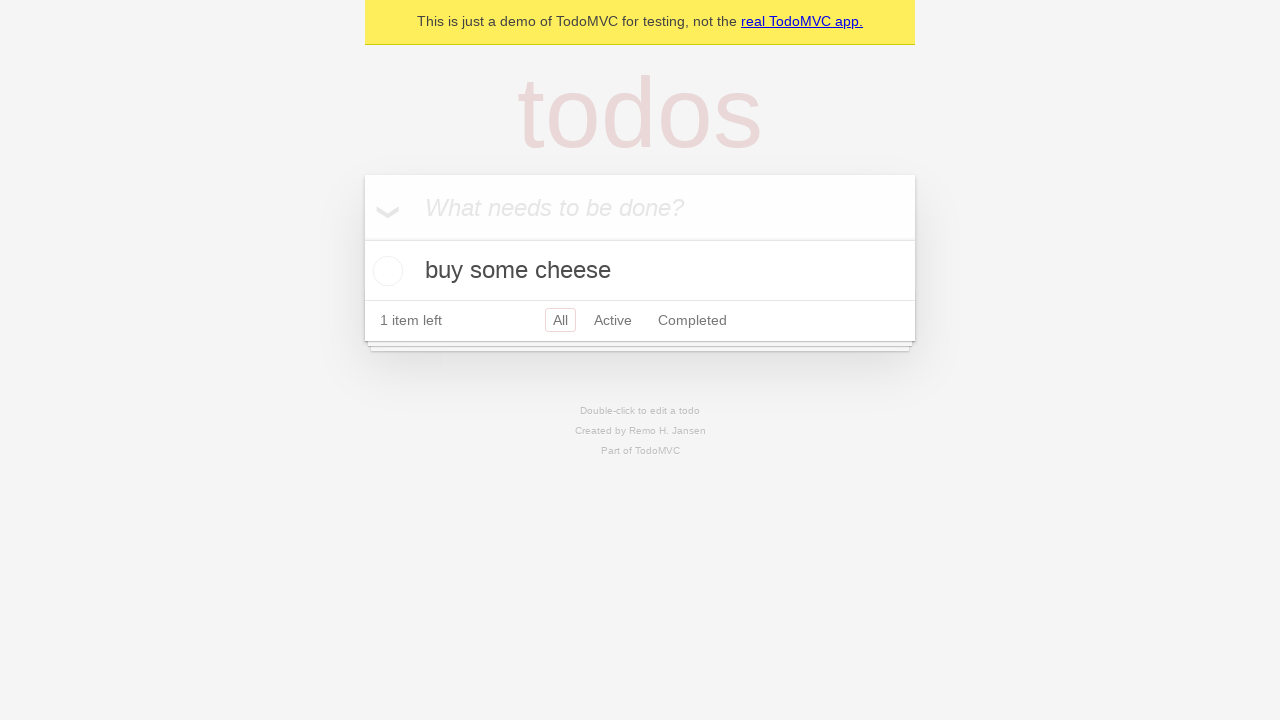

Filled new todo input with 'feed the cat' on .new-todo
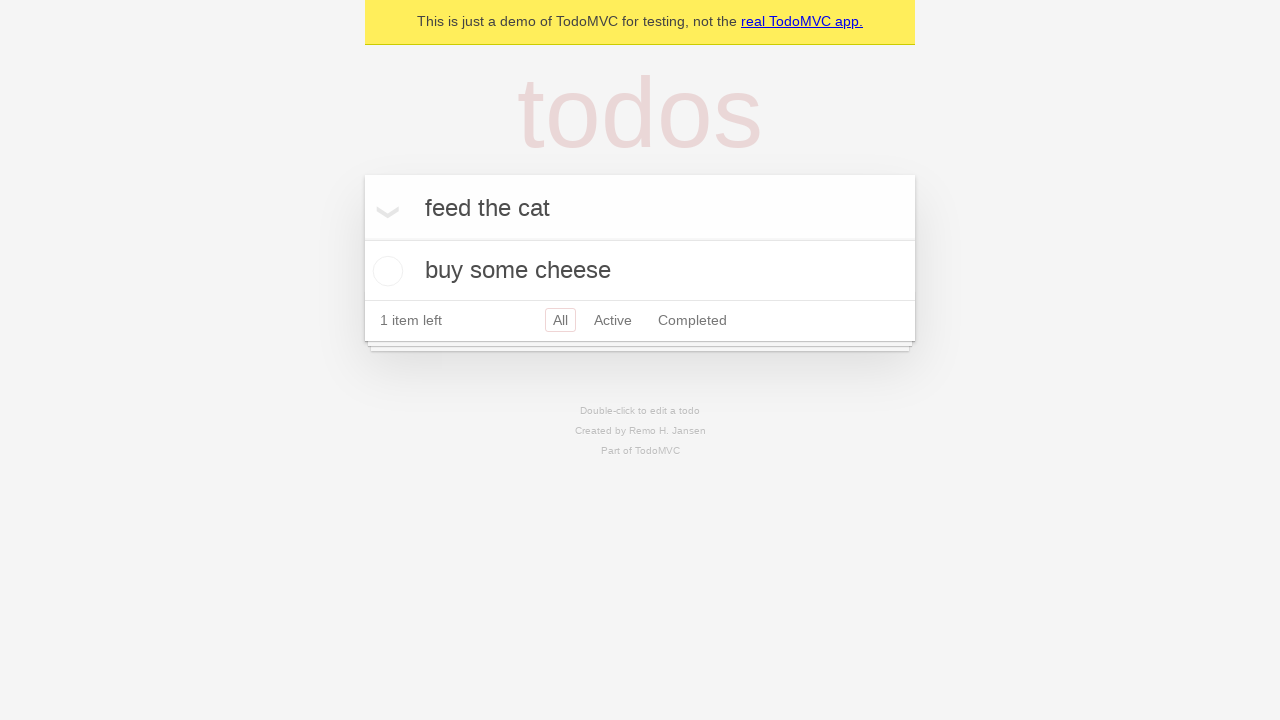

Pressed Enter to create second todo on .new-todo
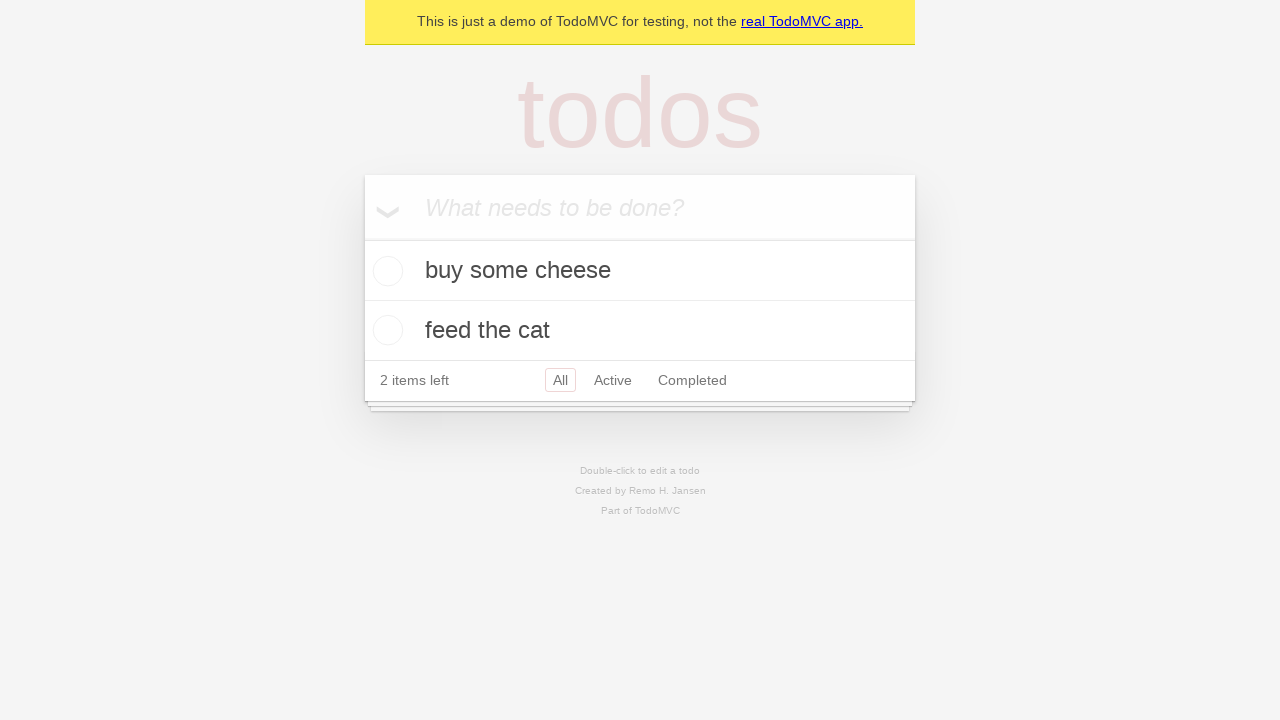

Filled new todo input with 'book a doctors appointment' on .new-todo
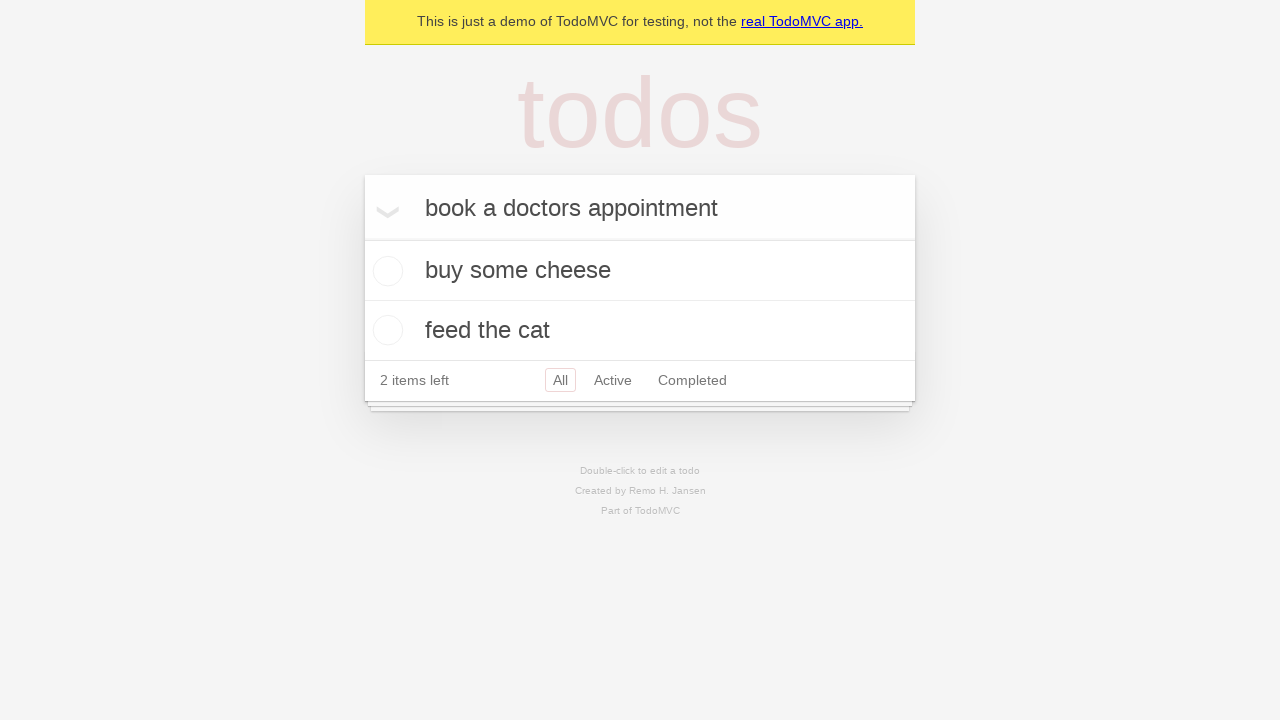

Pressed Enter to create third todo on .new-todo
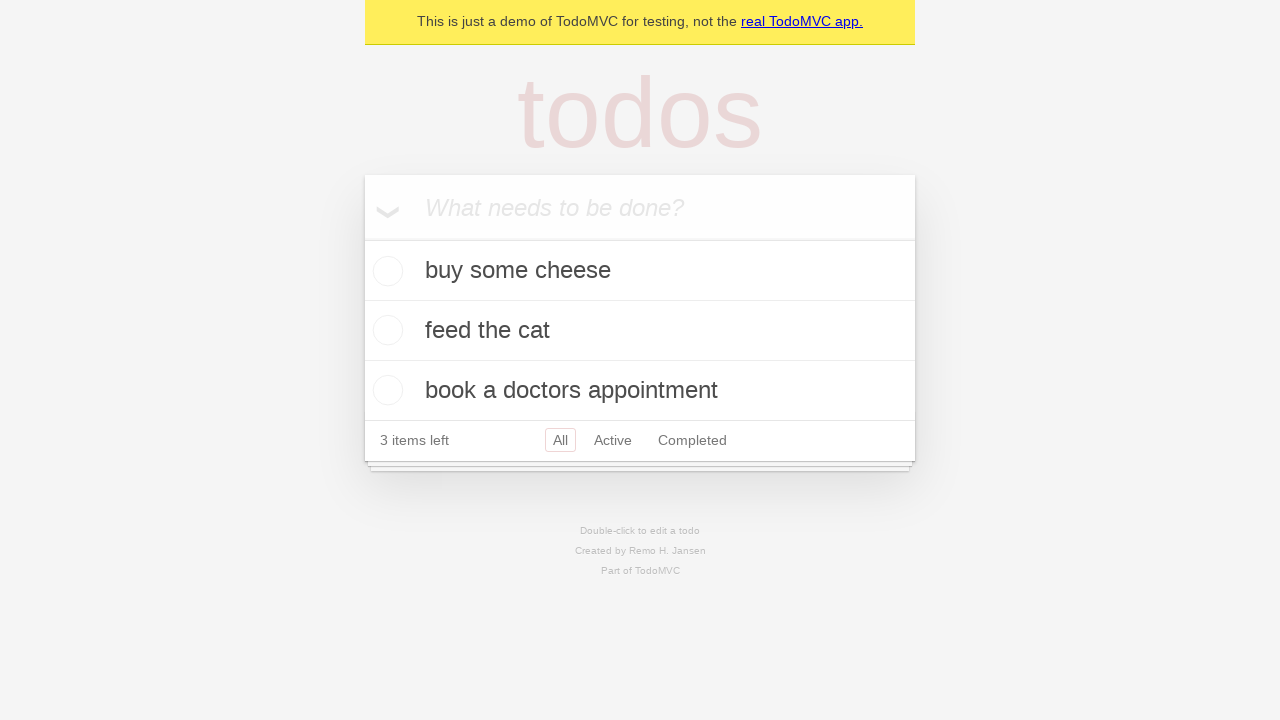

Double-clicked second todo to enter edit mode at (640, 331) on .todo-list li >> nth=1
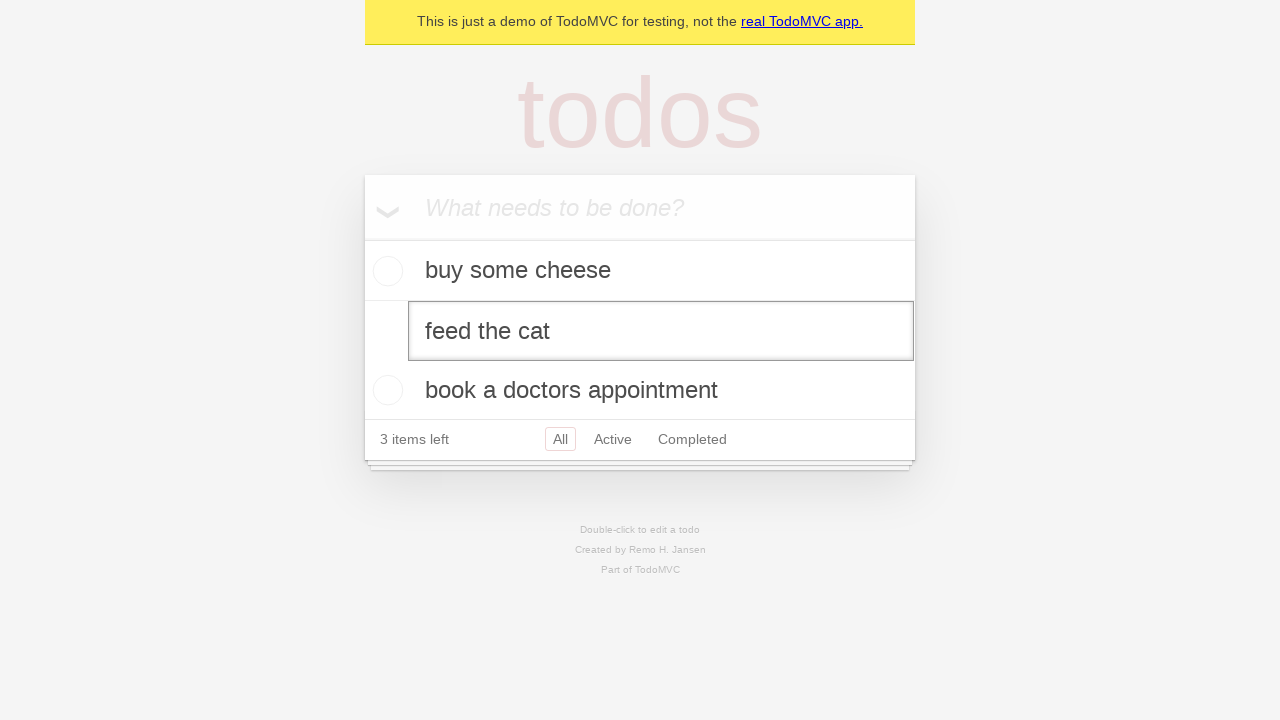

Pressed Escape to cancel editing the second todo on .todo-list li >> nth=1 >> .edit
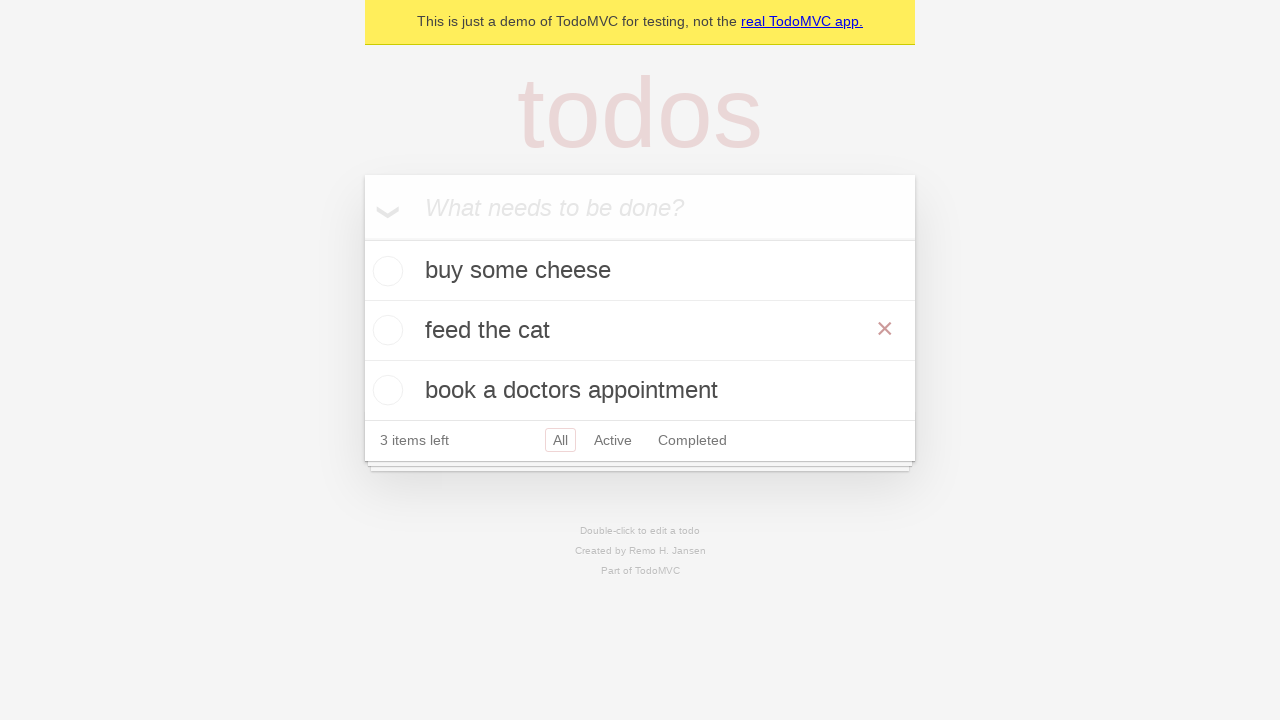

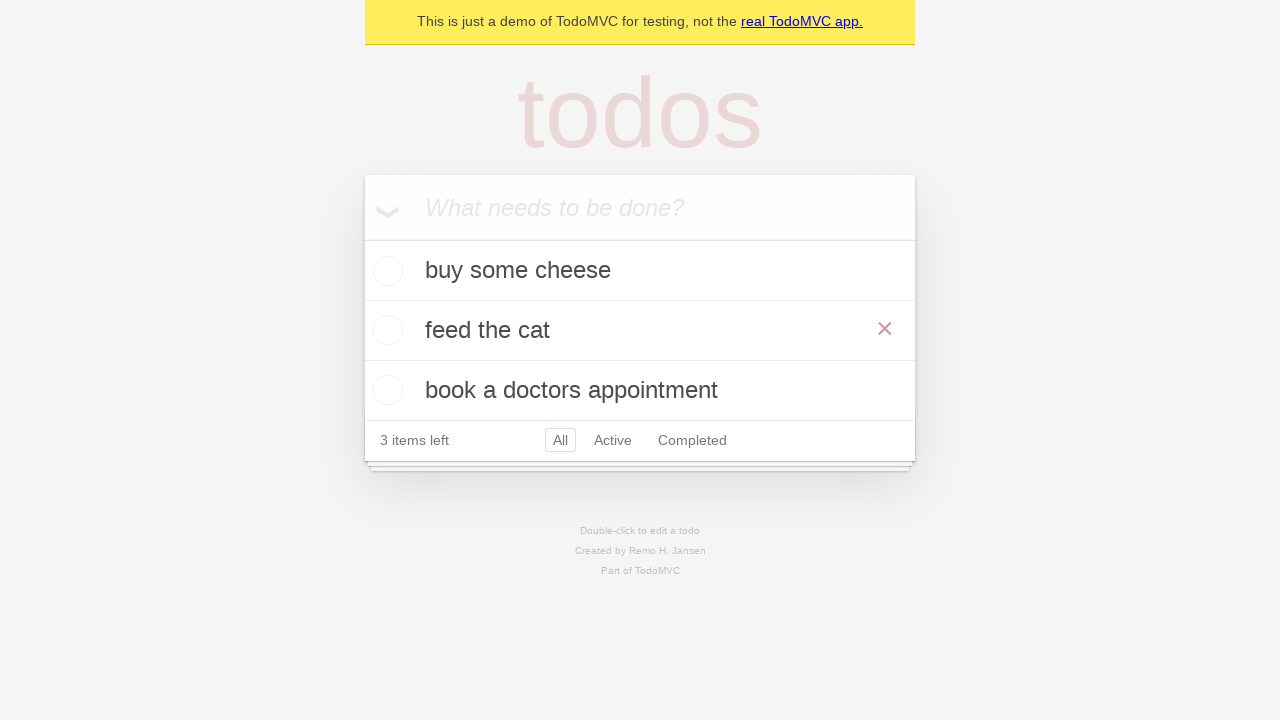